Tests the add/remove elements functionality by clicking the "Add Element" button 5 times to dynamically add delete buttons to the page

Starting URL: http://the-internet.herokuapp.com/add_remove_elements/

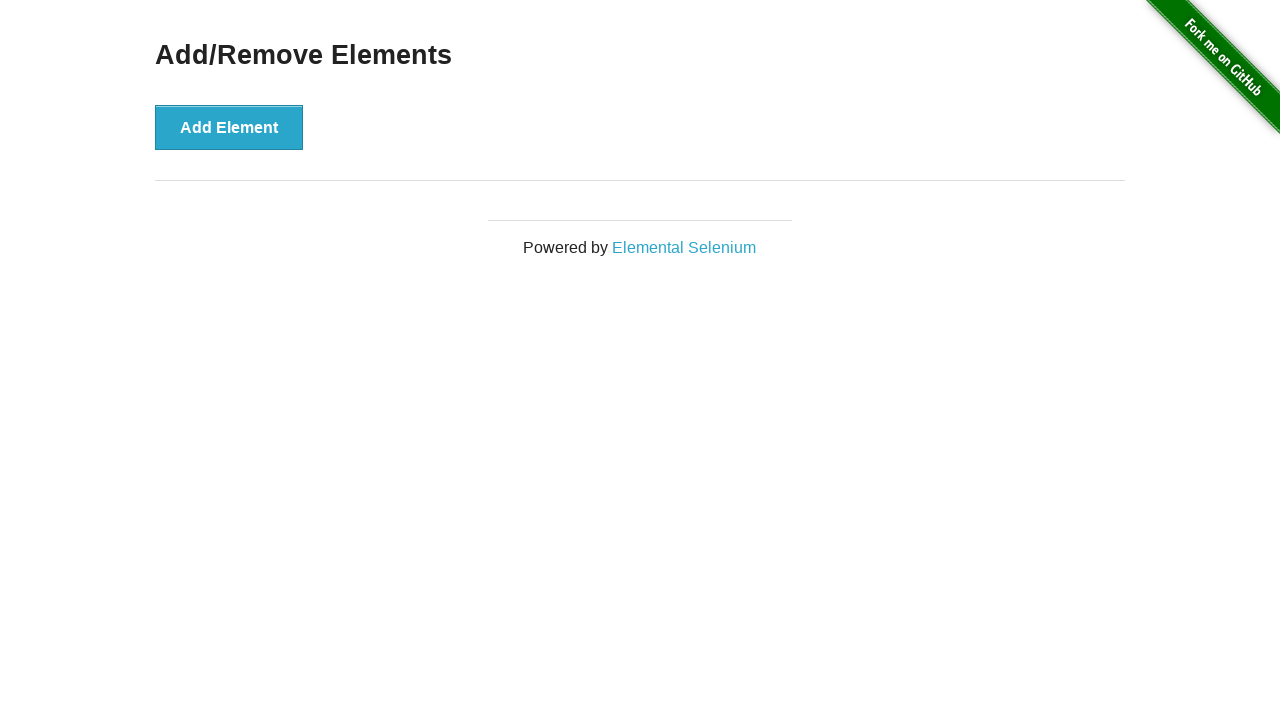

Navigated to add/remove elements page
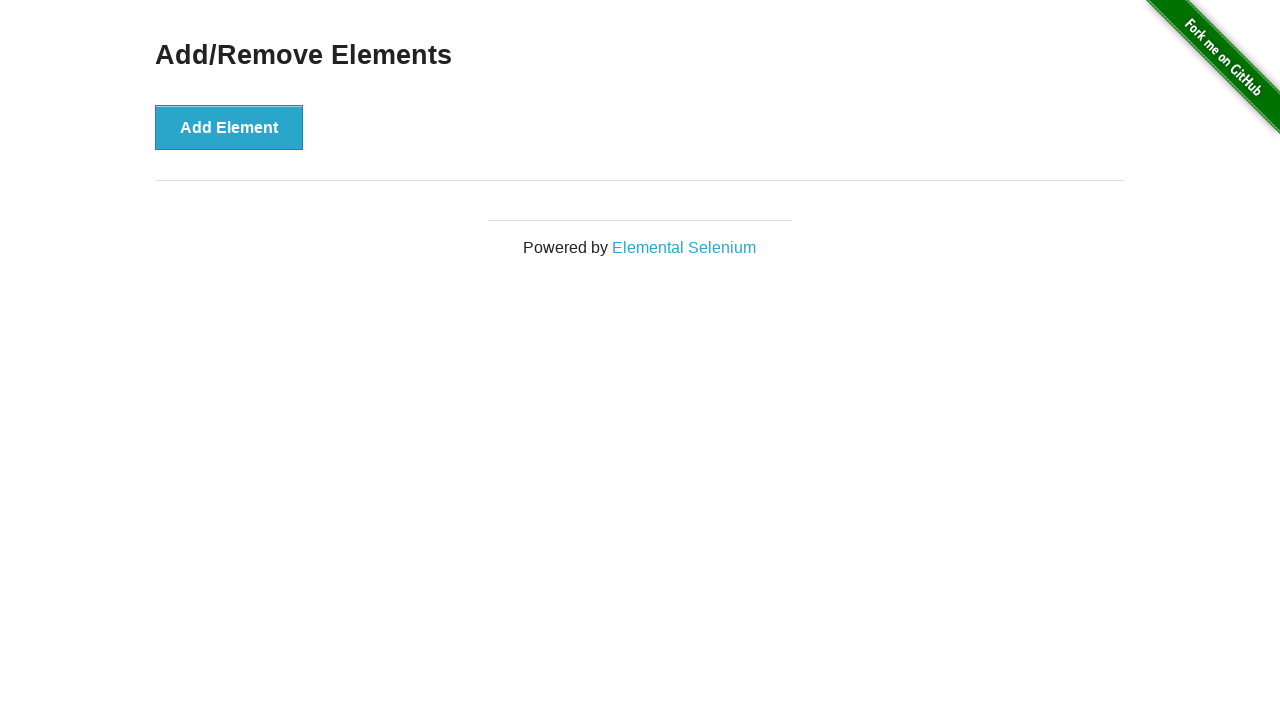

Clicked 'Add Element' button (iteration 1 of 5) at (229, 127) on button[onclick='addElement()']
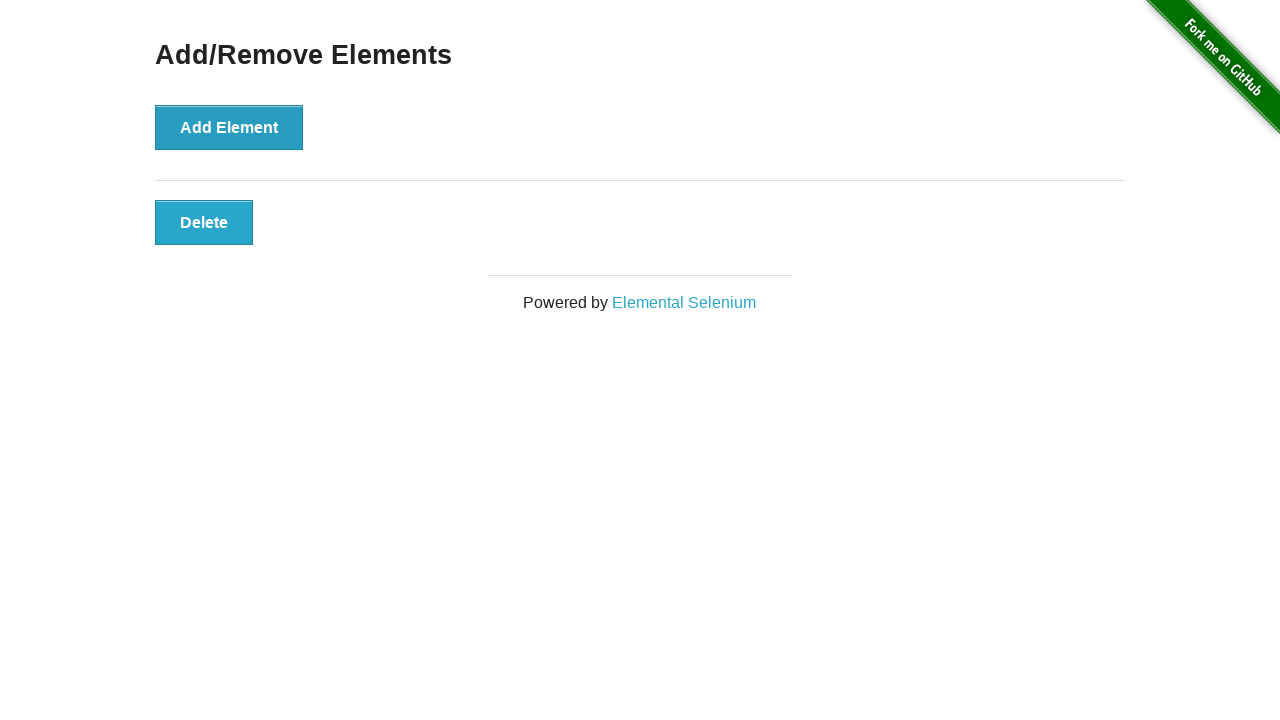

Clicked 'Add Element' button (iteration 2 of 5) at (229, 127) on button[onclick='addElement()']
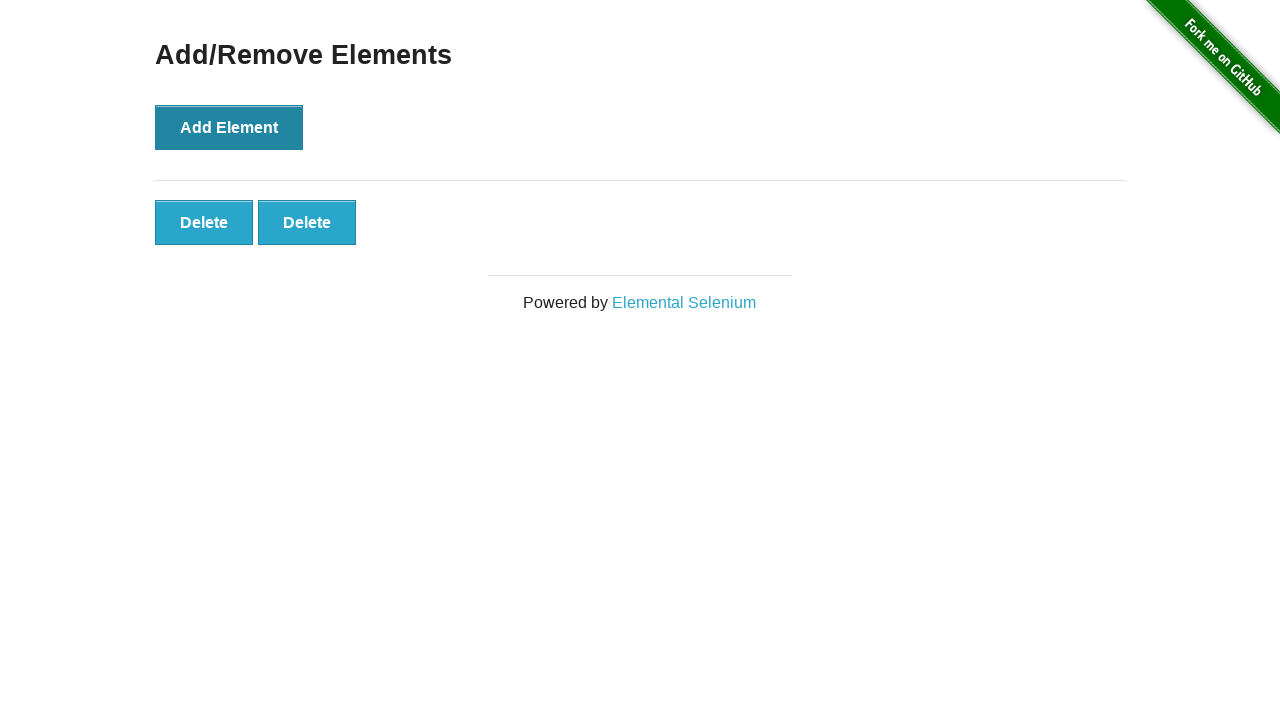

Clicked 'Add Element' button (iteration 3 of 5) at (229, 127) on button[onclick='addElement()']
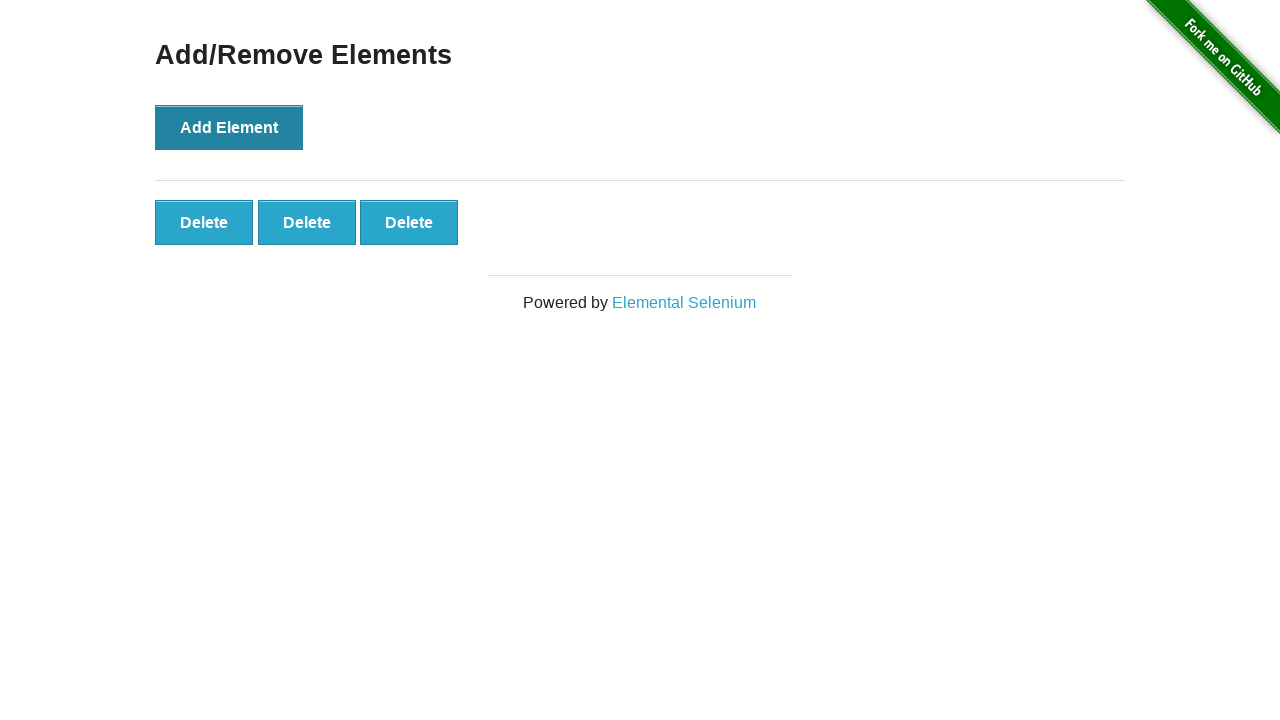

Clicked 'Add Element' button (iteration 4 of 5) at (229, 127) on button[onclick='addElement()']
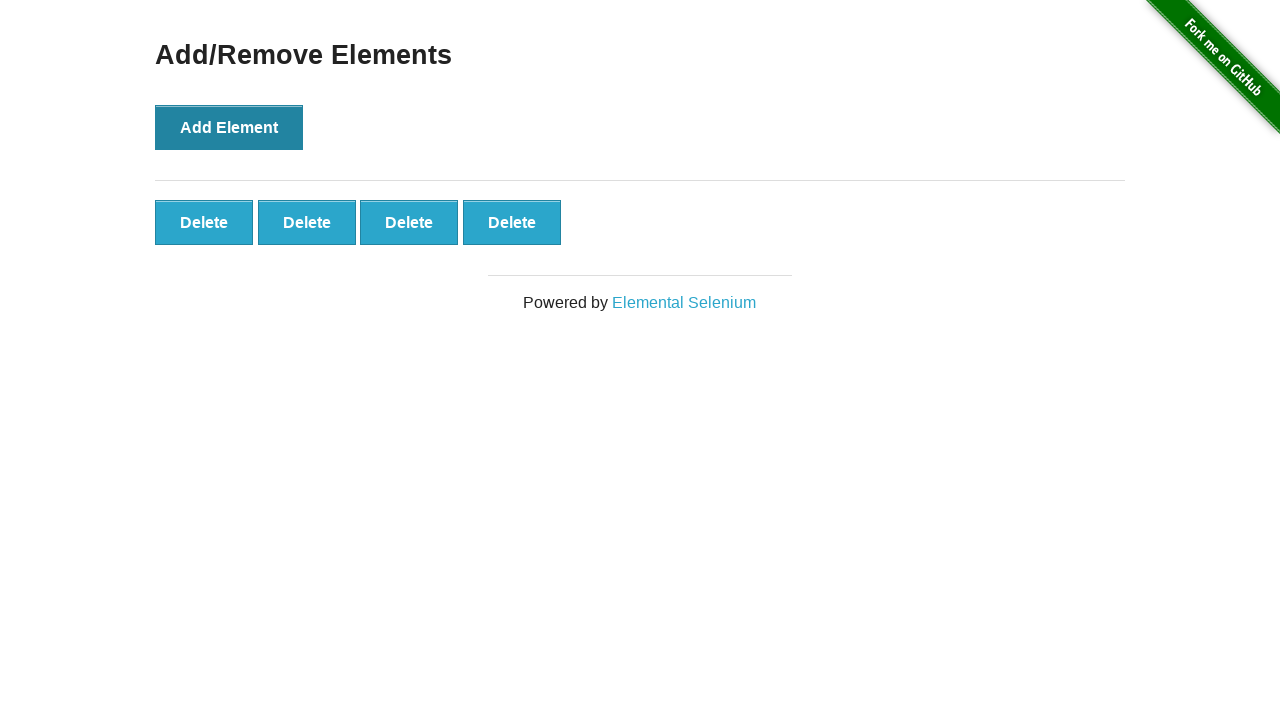

Clicked 'Add Element' button (iteration 5 of 5) at (229, 127) on button[onclick='addElement()']
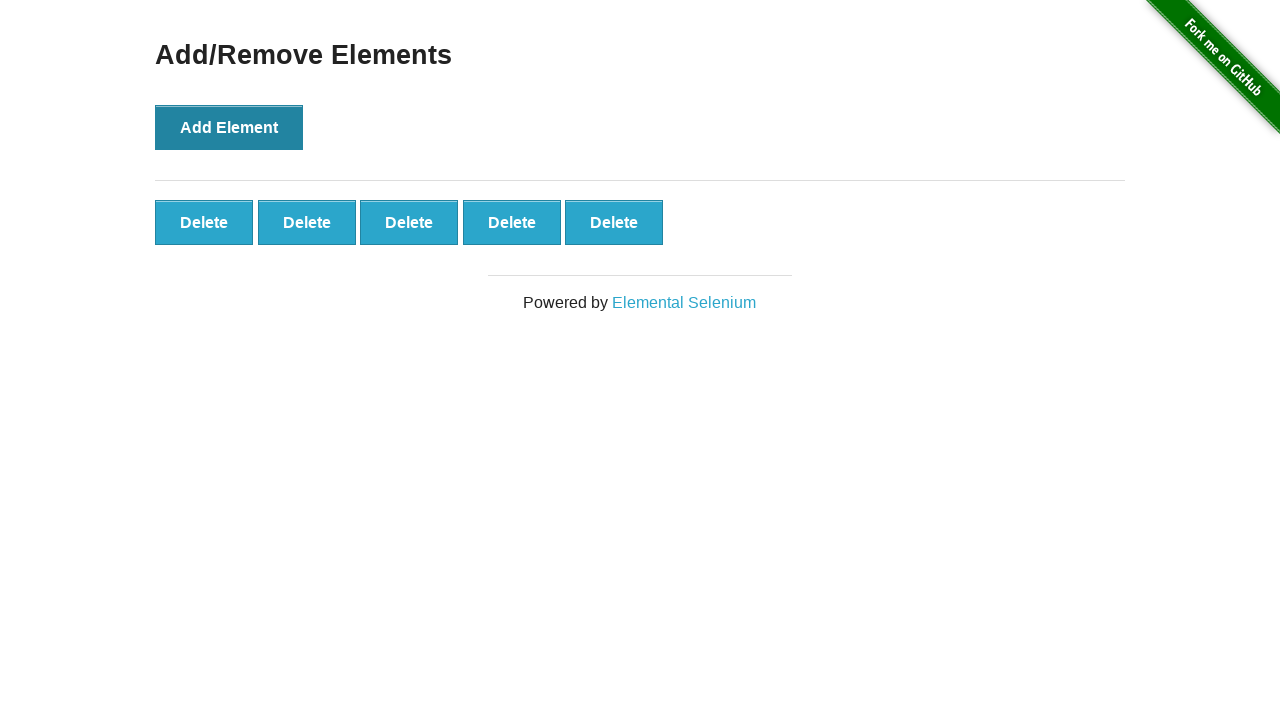

Verified all 5 delete buttons are present on the page
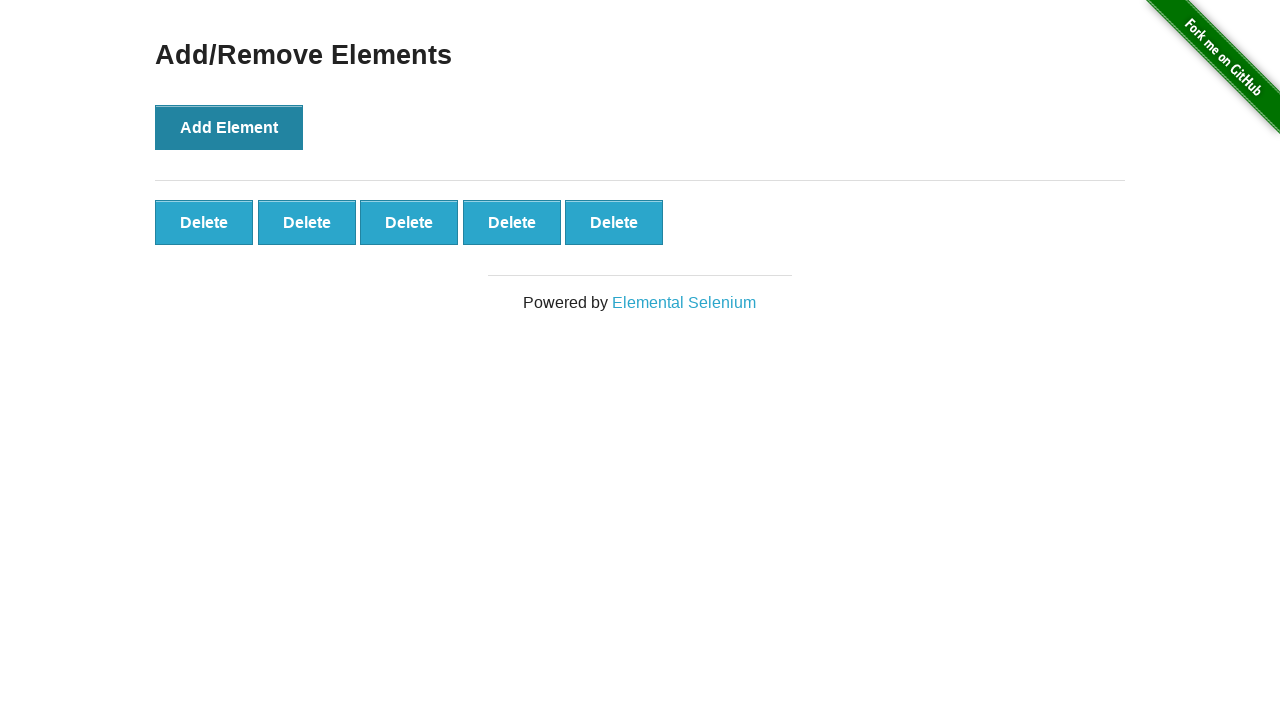

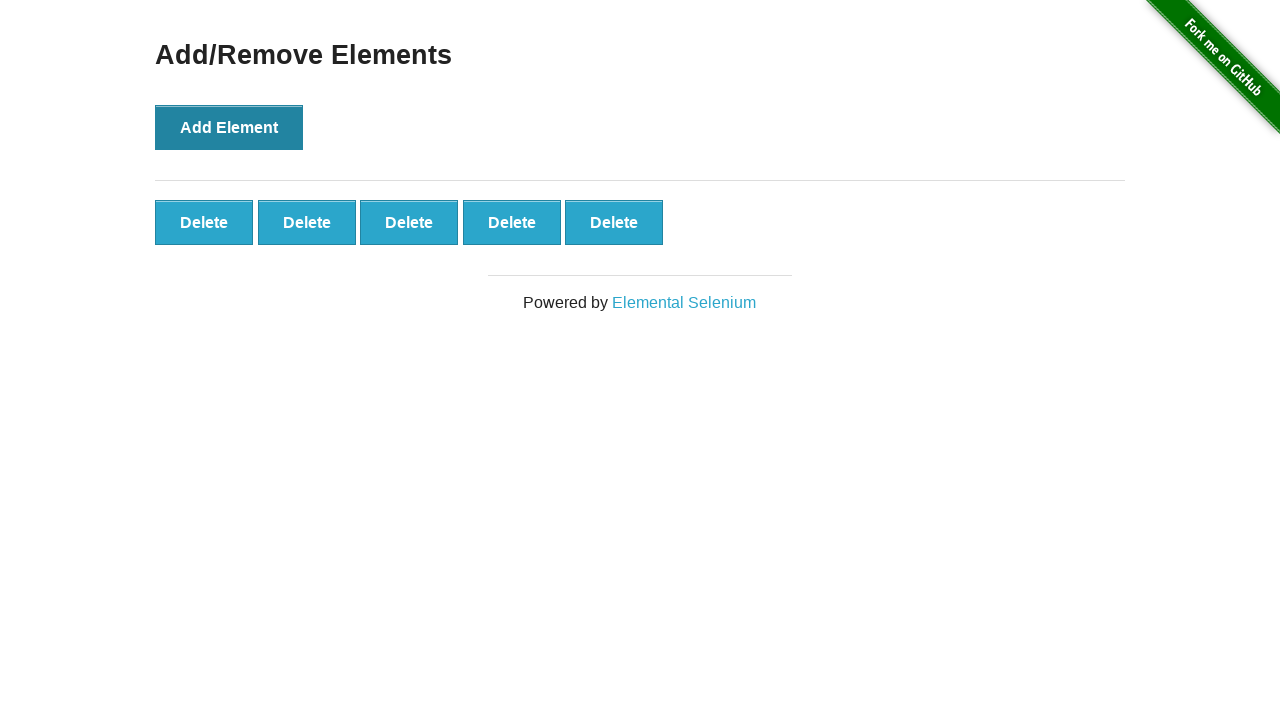